Navigates to a Selenium blog and clicks on the "What is Selenium?" link

Starting URL: https://selenium143.blogspot.com/

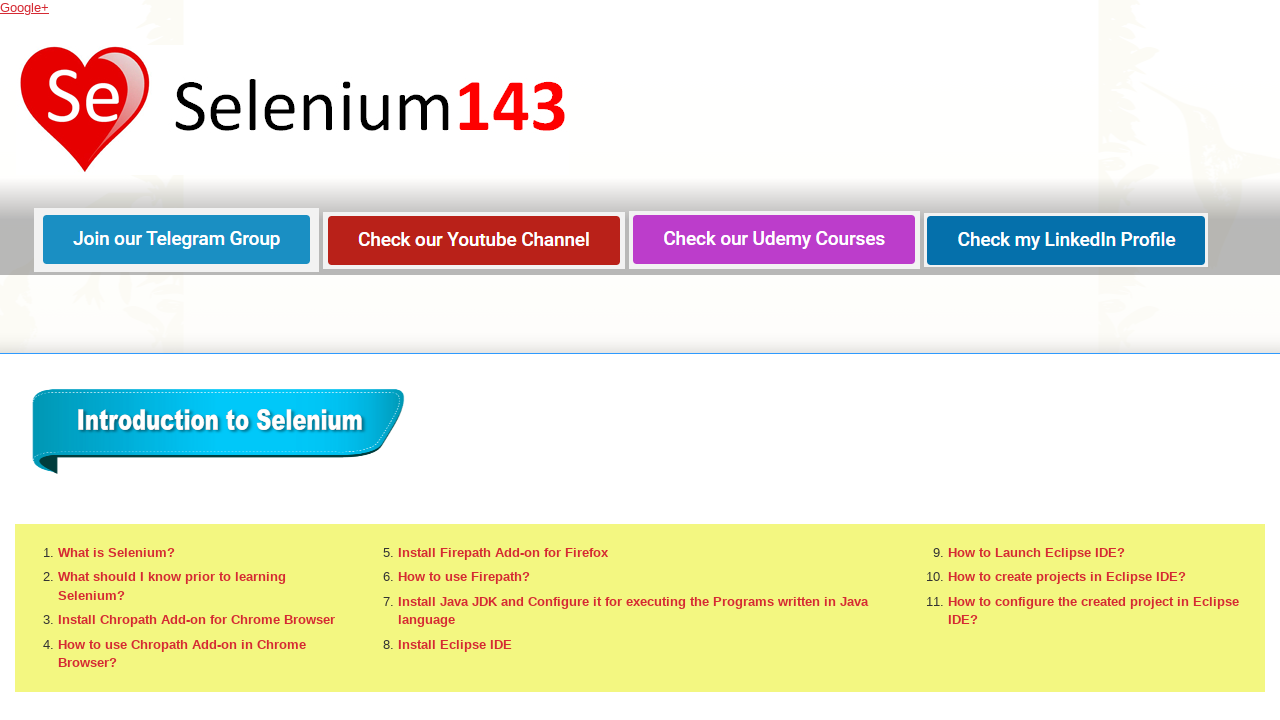

Clicked on 'What is Selenium?' link at (116, 552) on a:text('What is Selenium?')
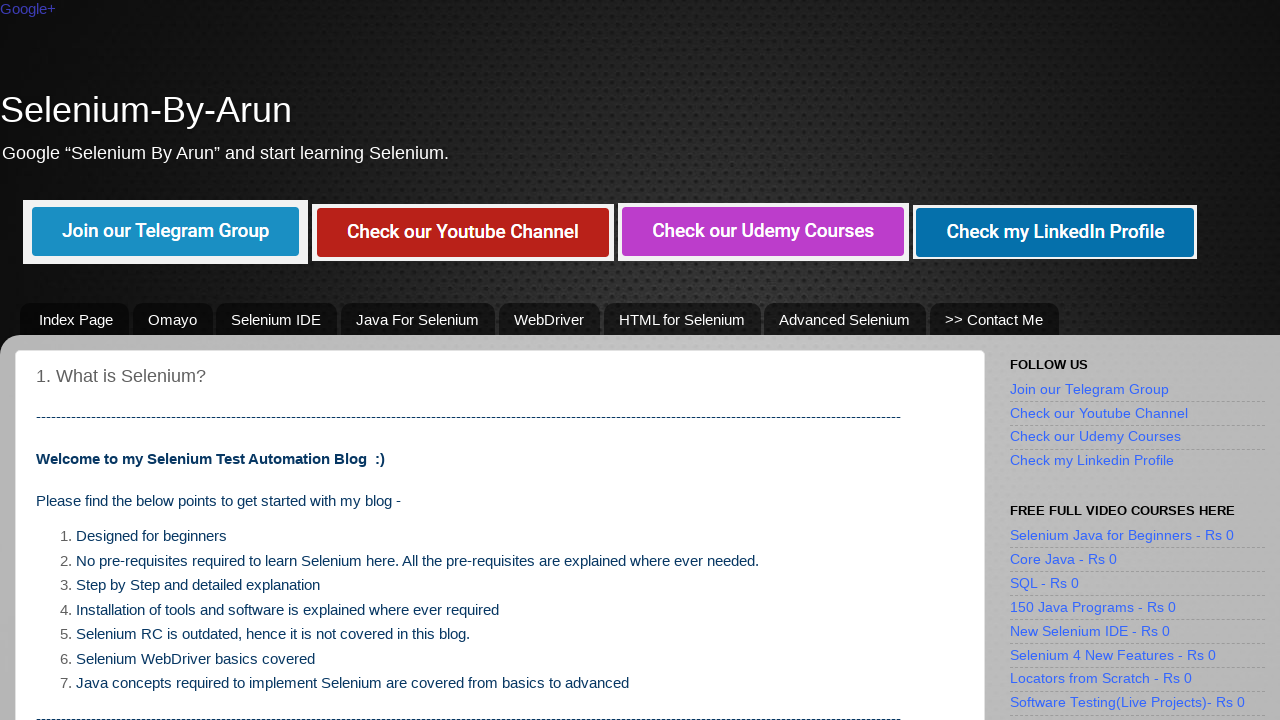

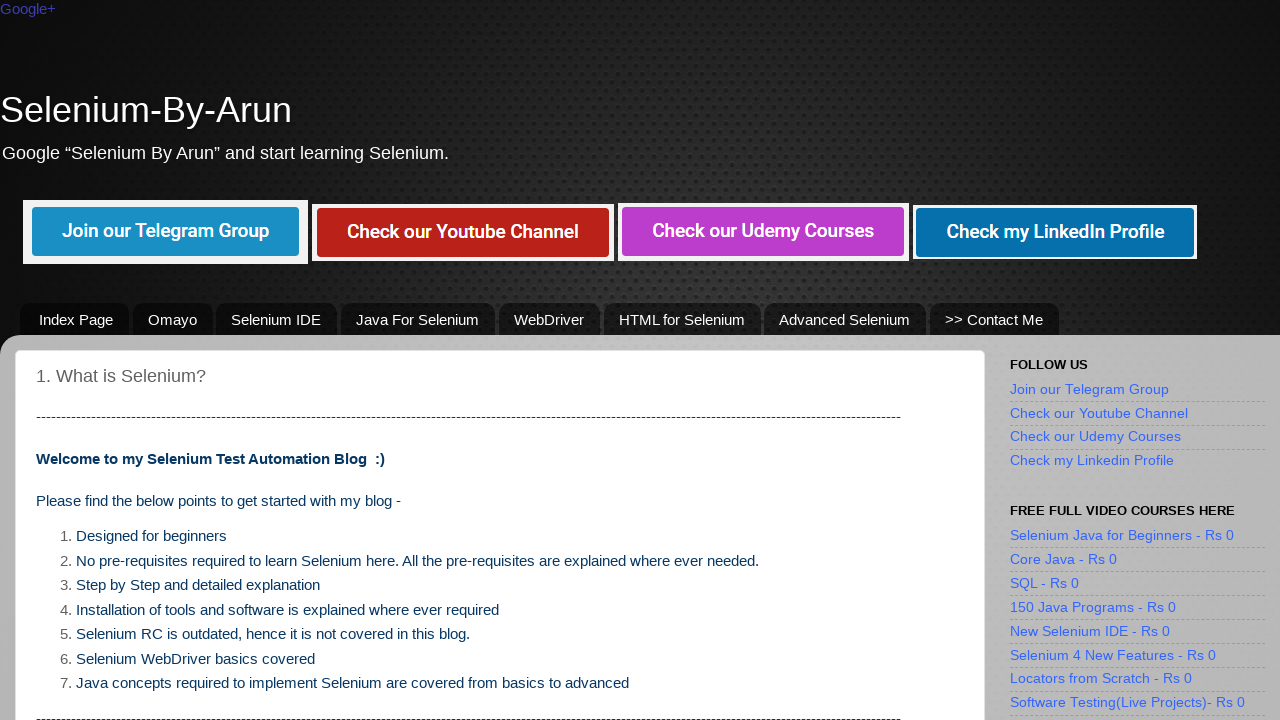